Tests page scrolling functionality by scrolling to the bottom, top, and specific pixel positions on the automation course website.

Starting URL: https://cursoautomacao.netlify.app

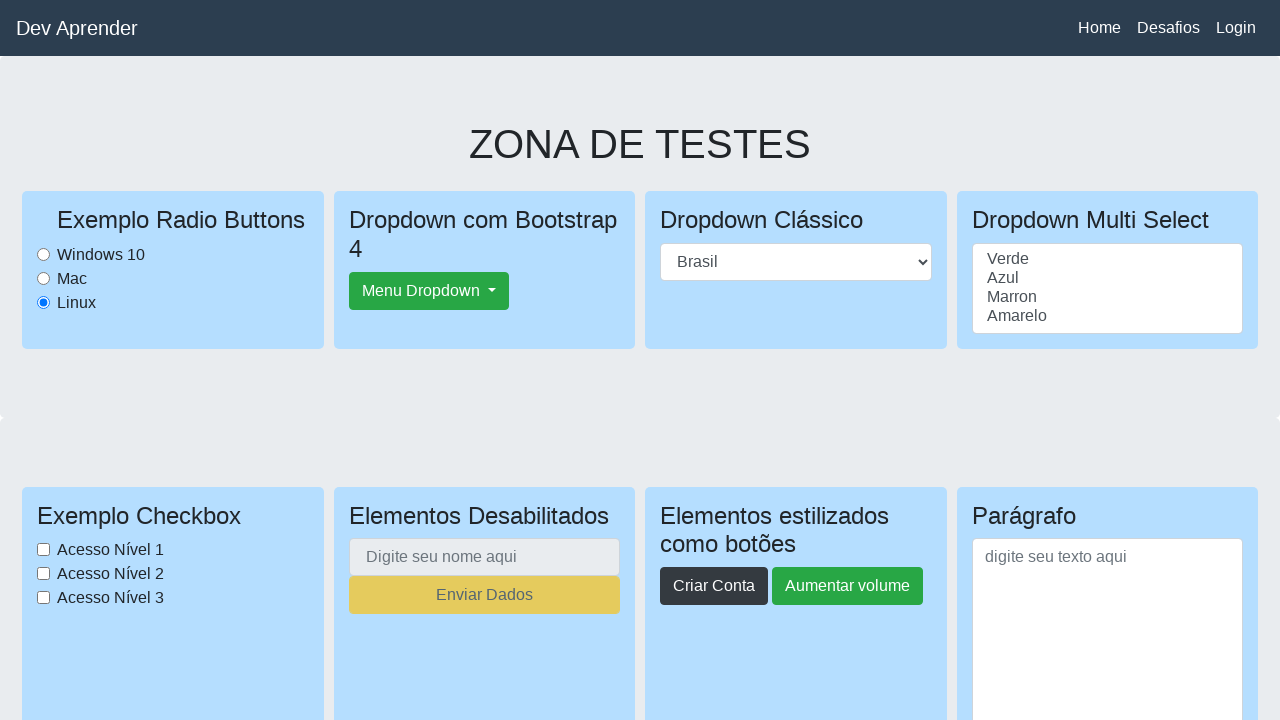

Scrolled to the bottom of the page
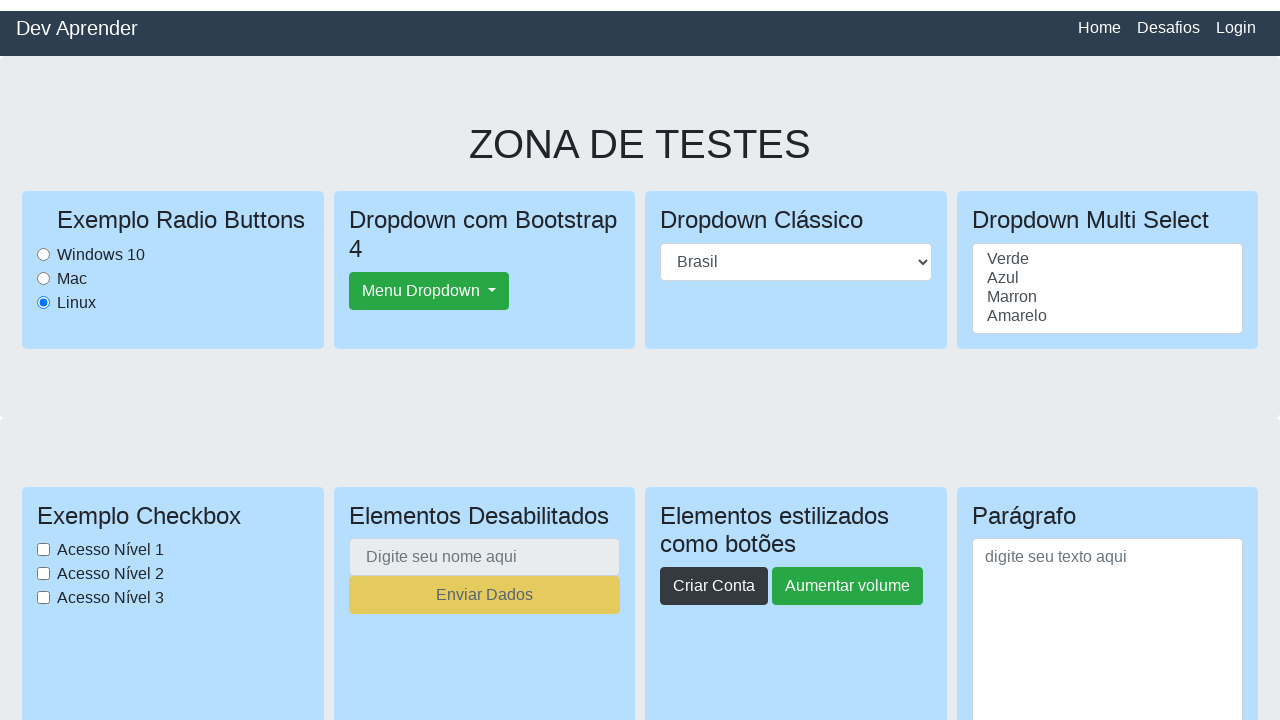

Waited 2 seconds to observe bottom scroll
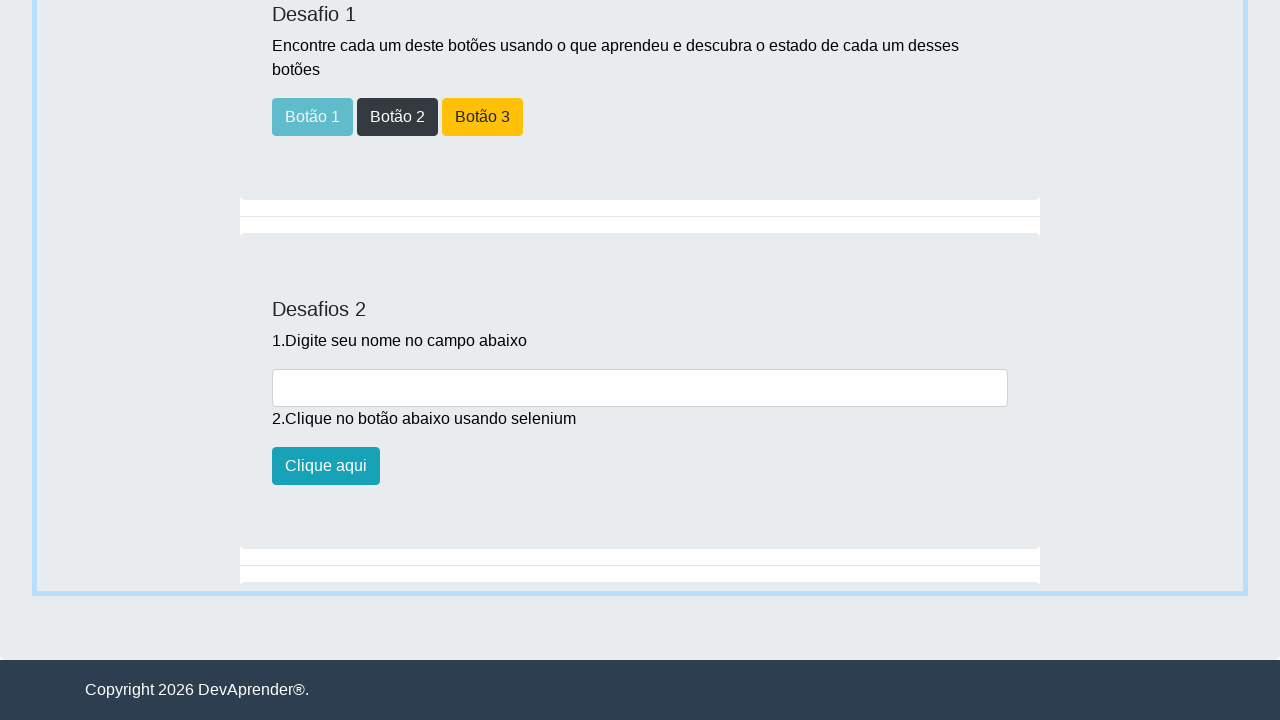

Scrolled to the top of the page
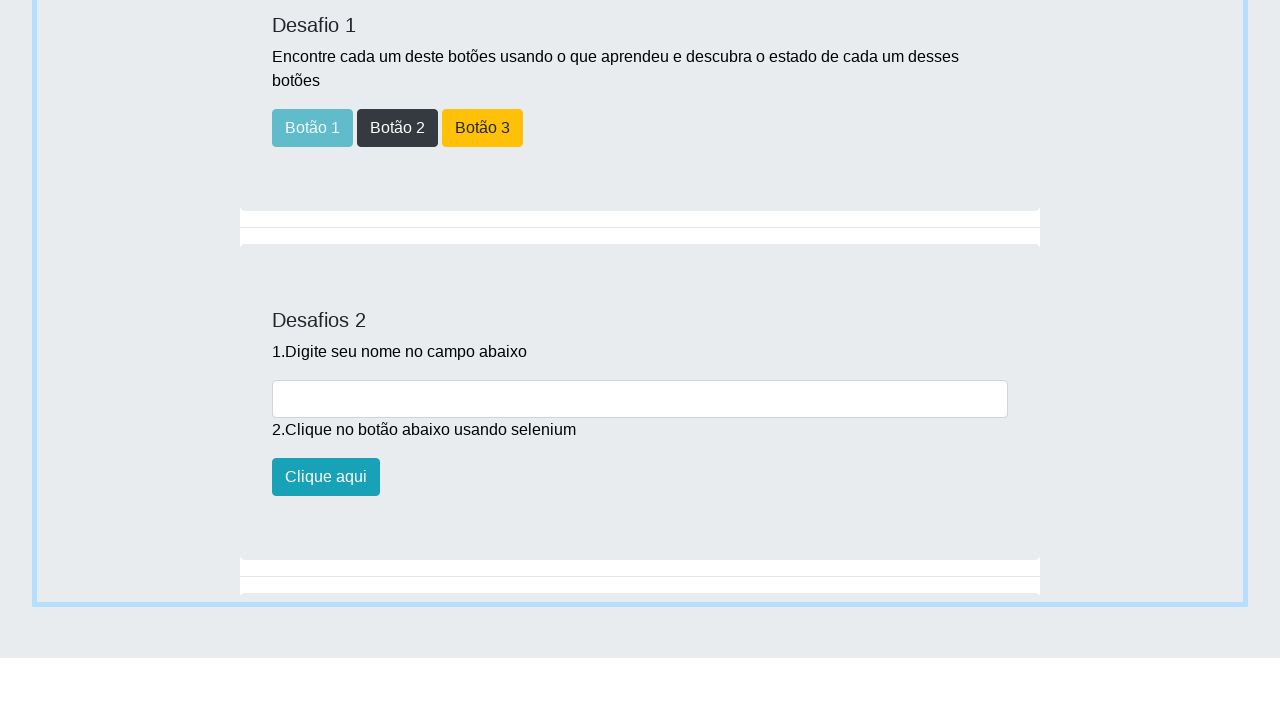

Waited 2 seconds to observe top scroll
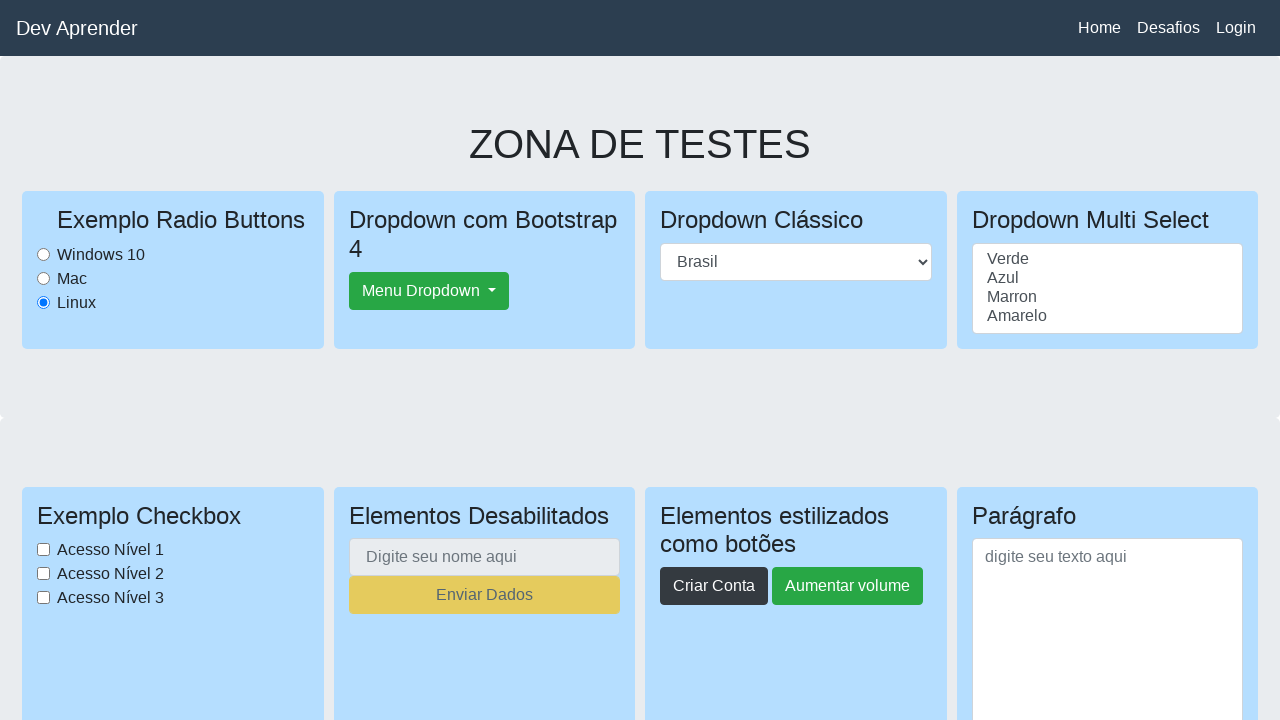

Scrolled down to 1500 pixels position
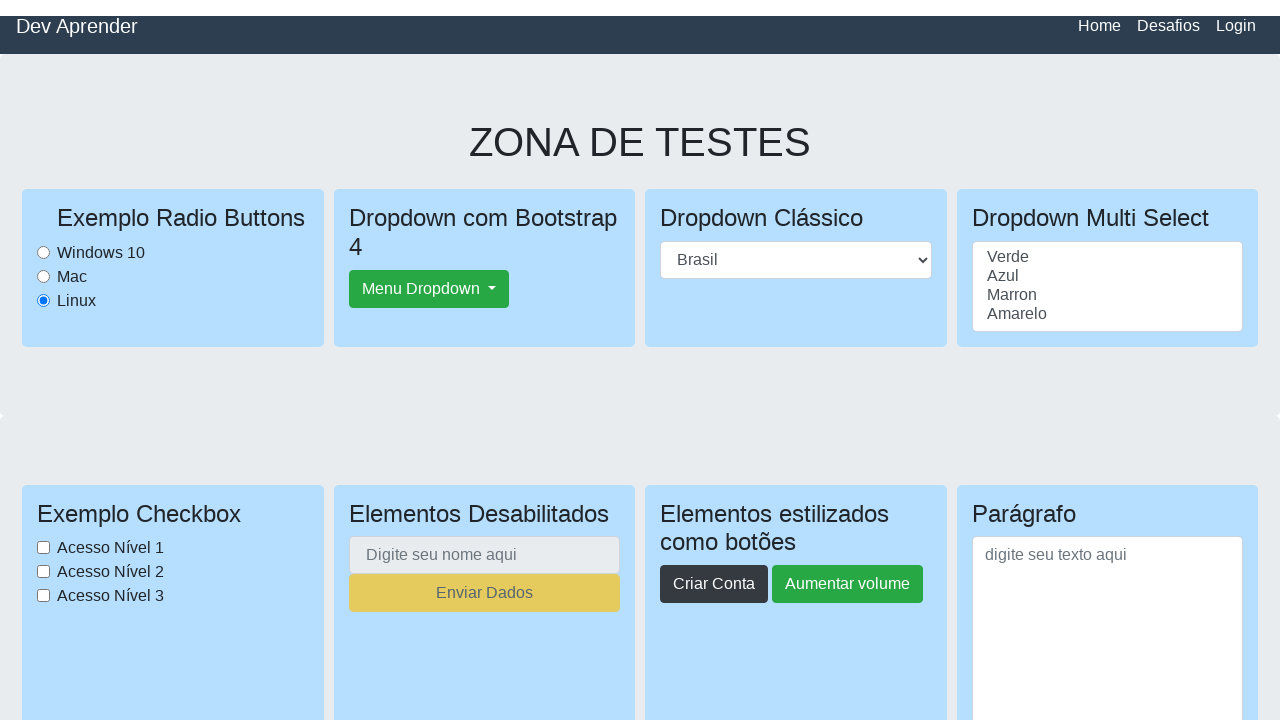

Waited 2 seconds to observe 1500px scroll position
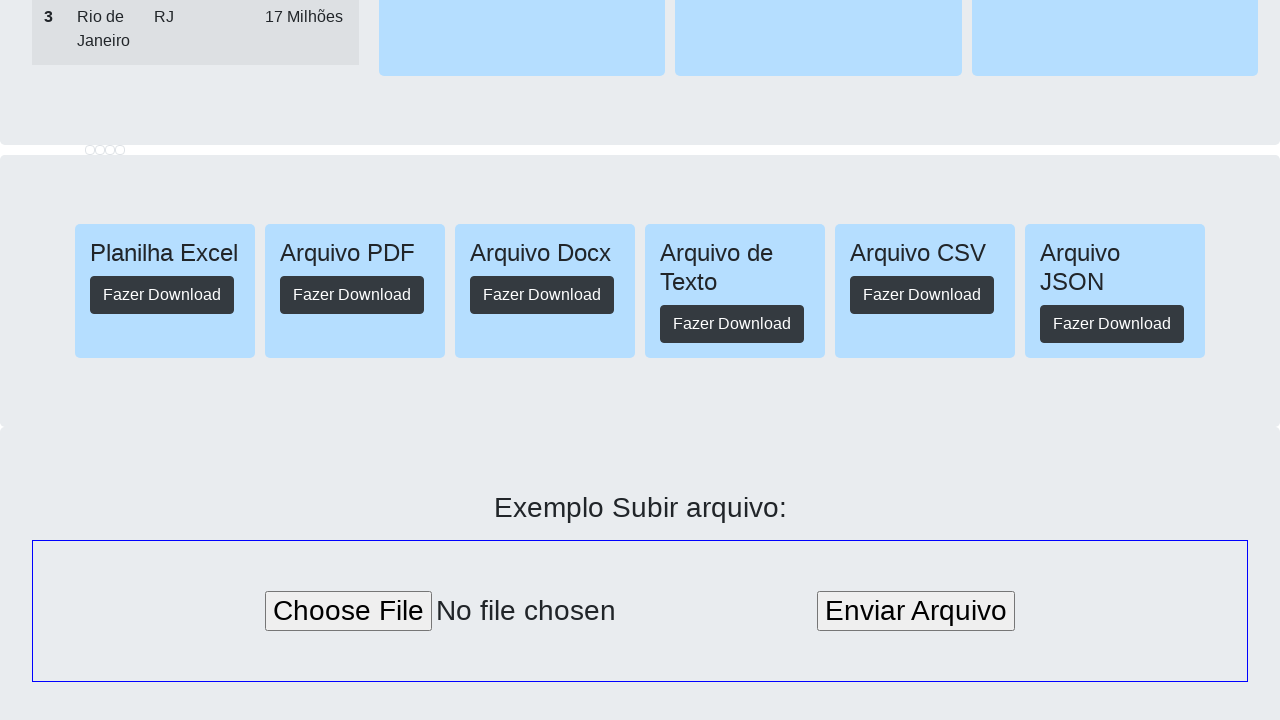

Scrolled back to the top of the page
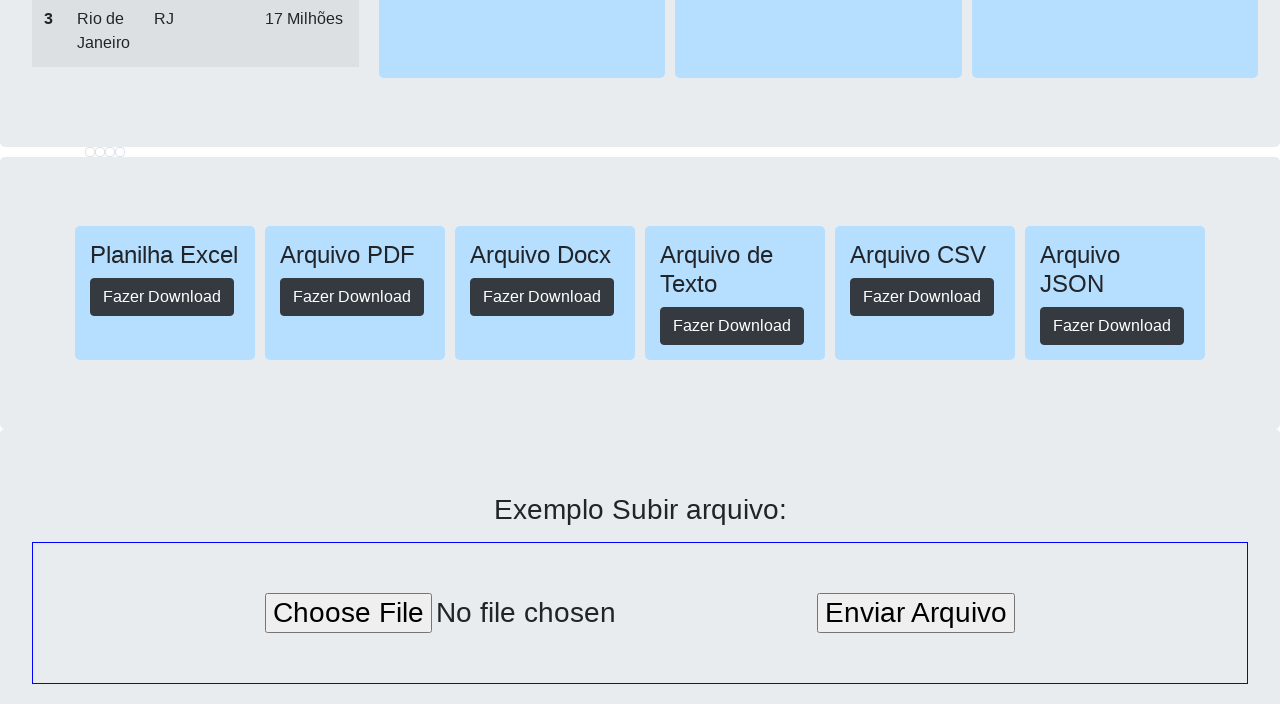

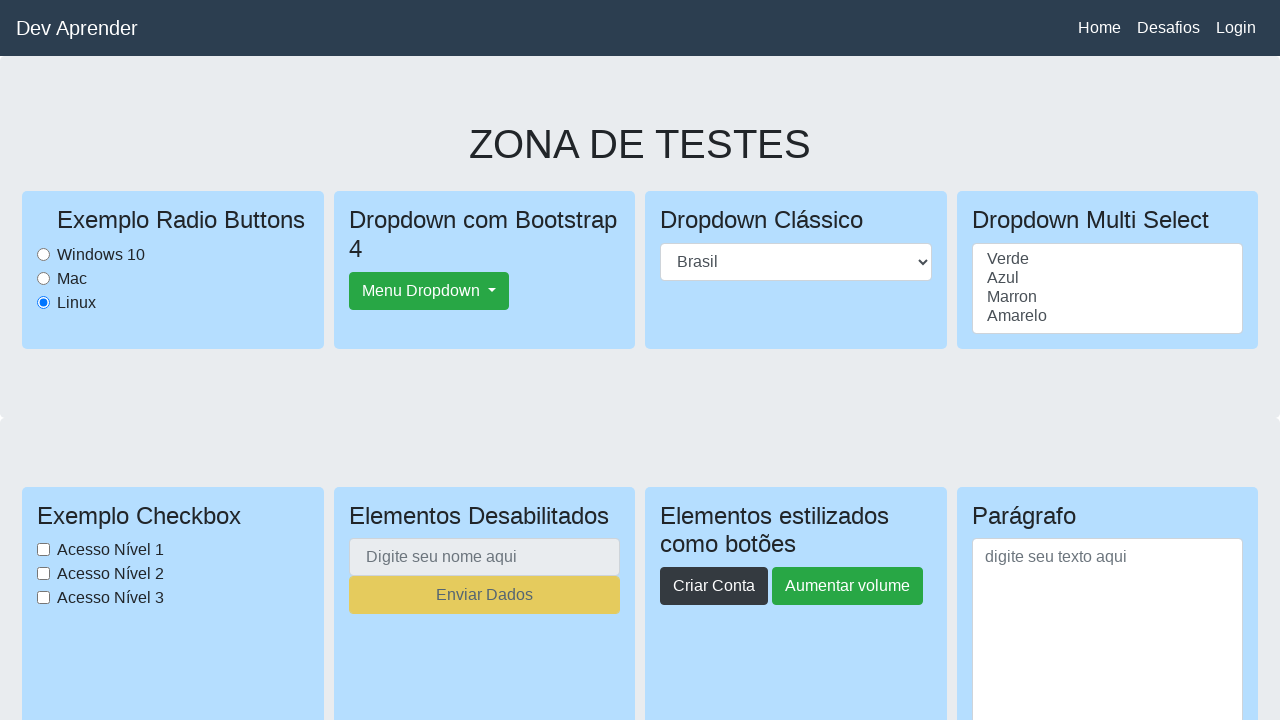